Tests the sign up form by clicking the sign up button and verifying that the "Close" and "Sign up" buttons are present with correct text in the registration modal

Starting URL: https://www.demoblaze.com/index.html

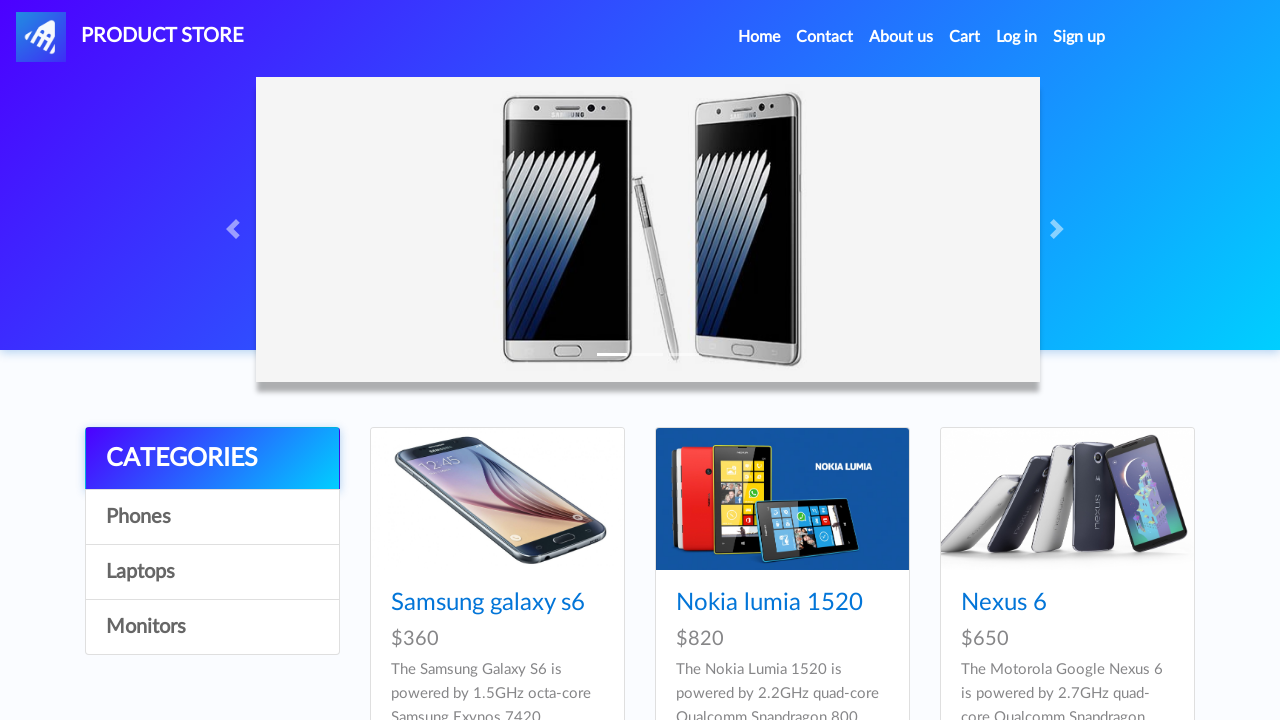

Clicked sign up button to open registration modal at (1079, 37) on #signin2
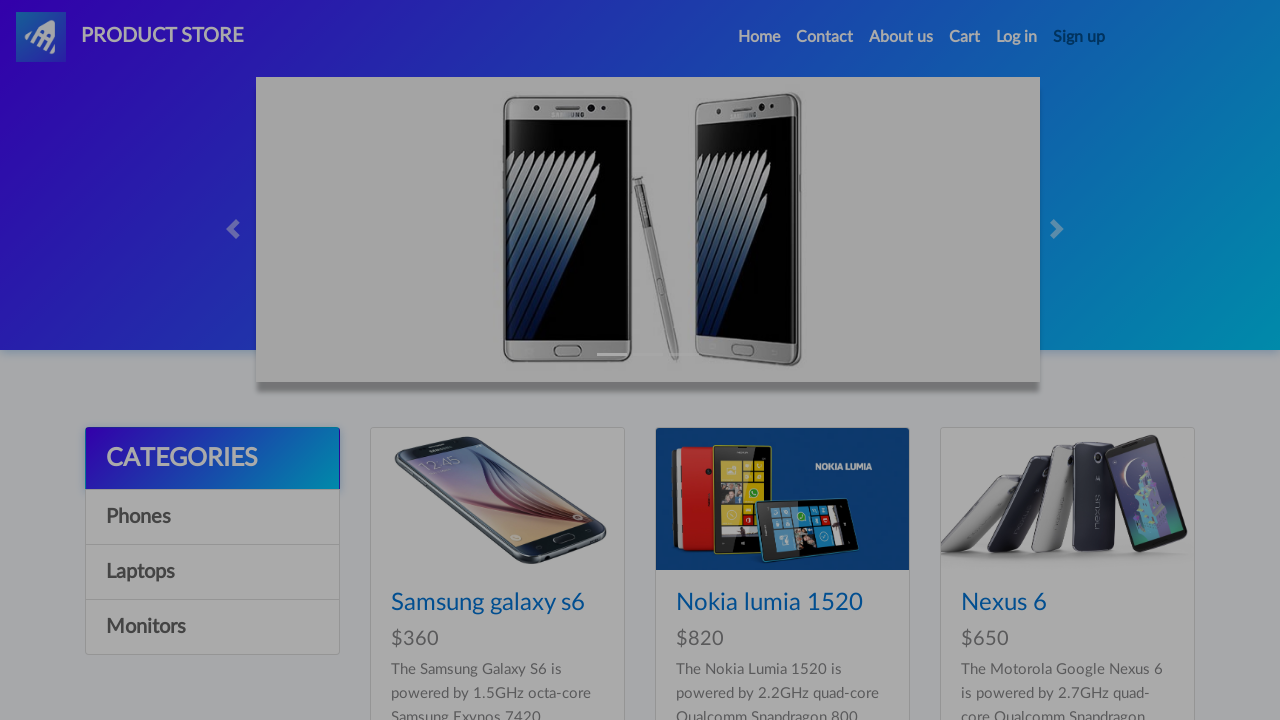

Registration modal appeared and is visible
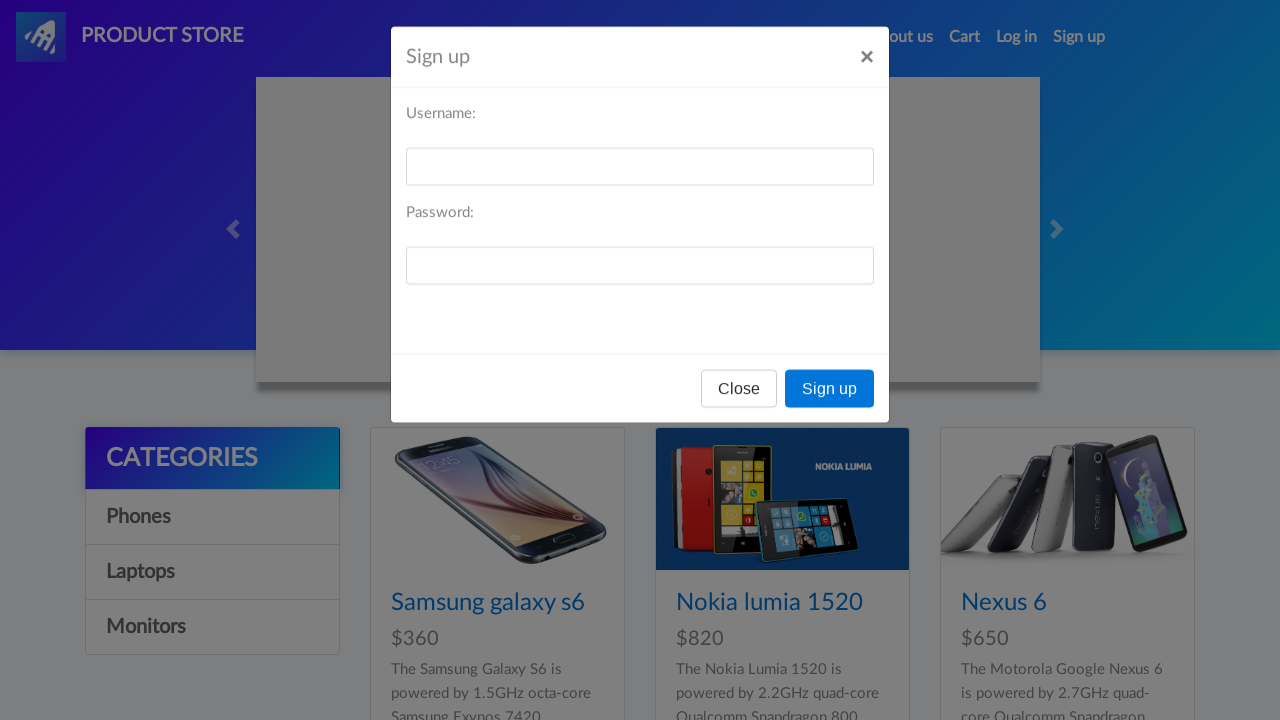

Verified registration form is visible
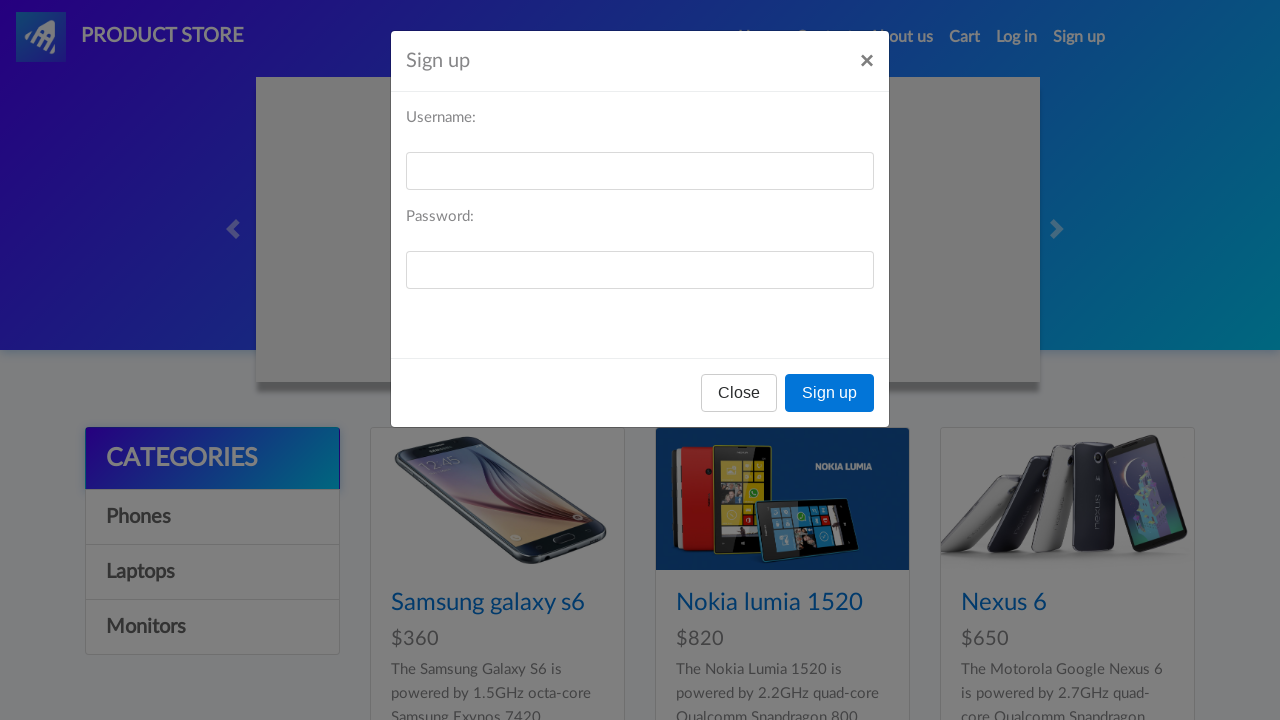

Retrieved text content of Close button
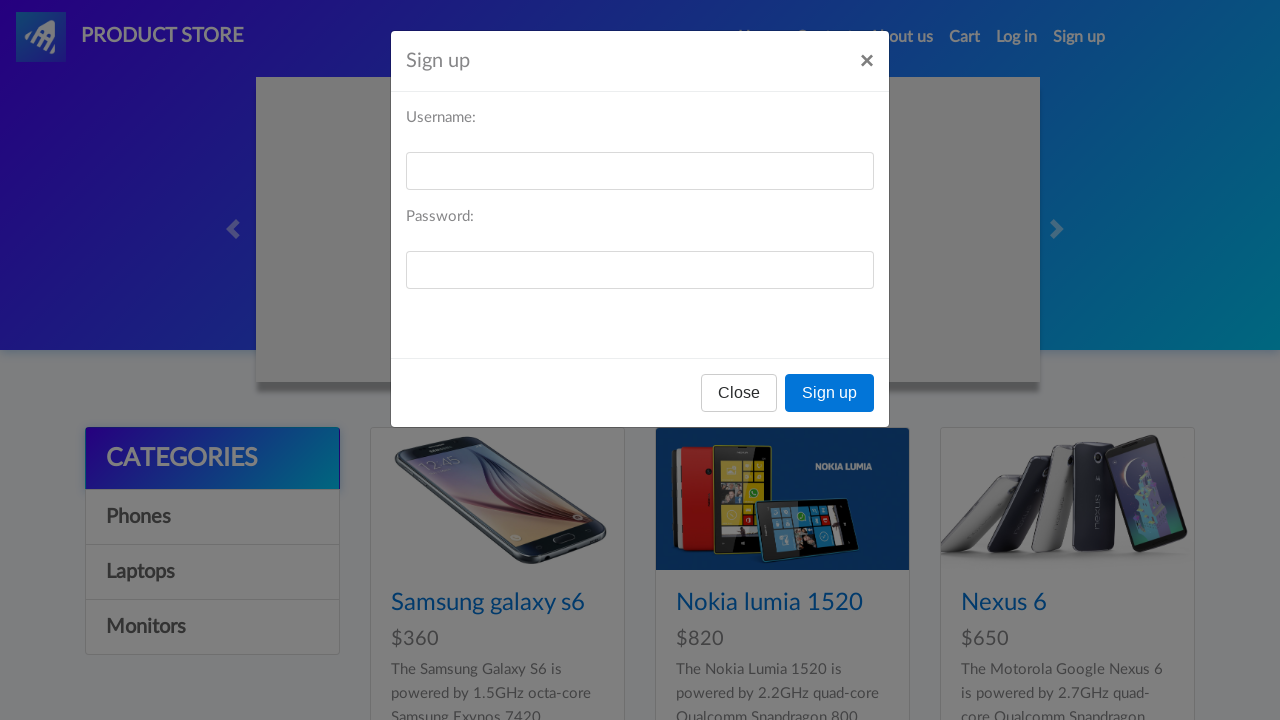

Retrieved text content of Sign up button
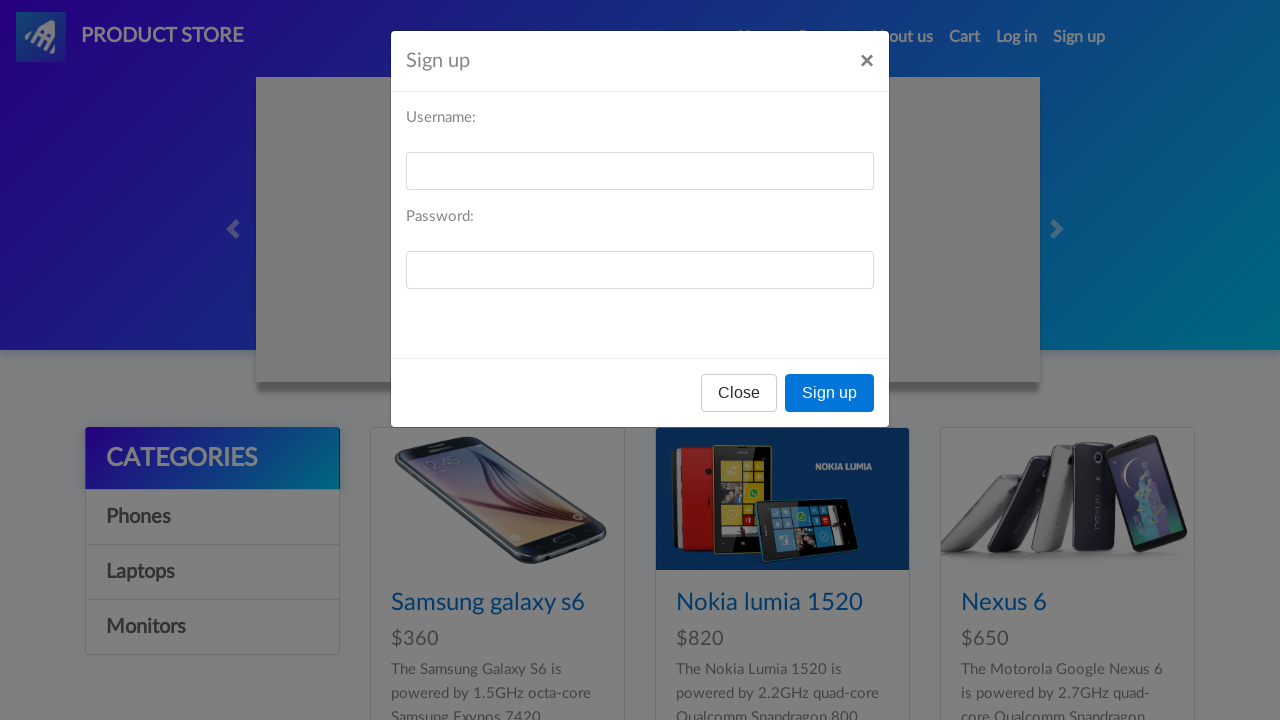

Verified Close button text matches 'Close'
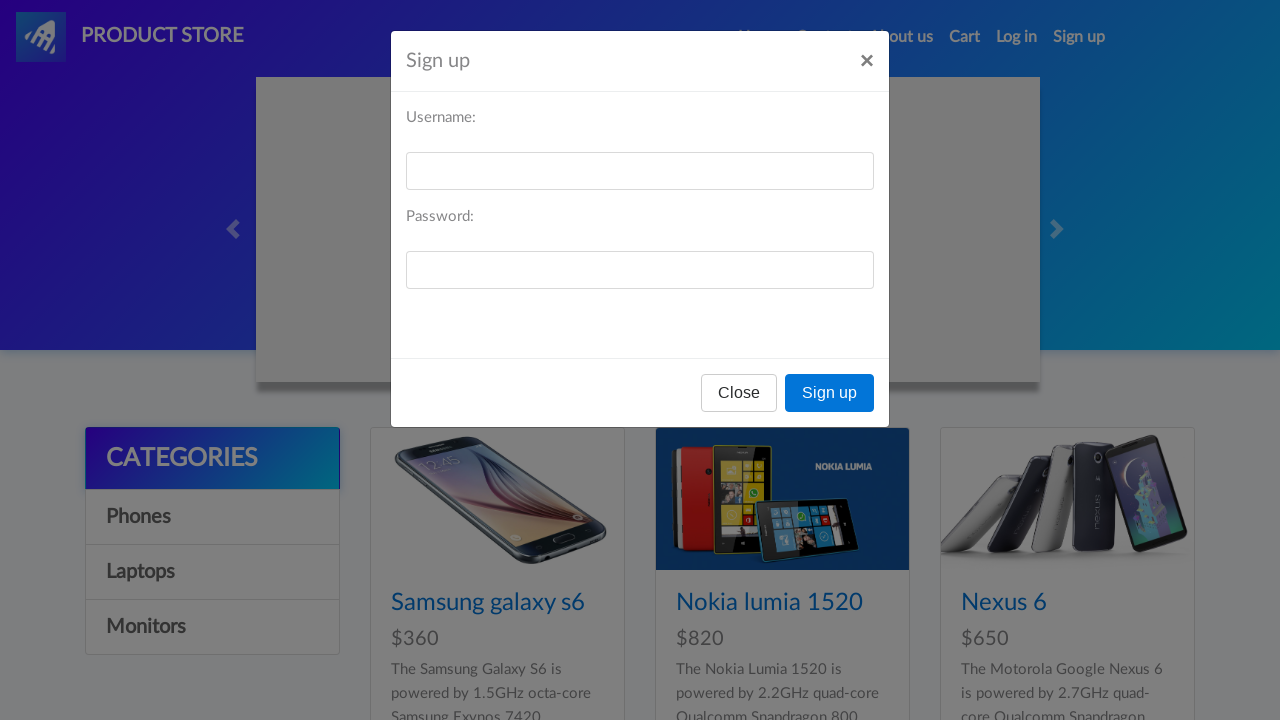

Verified Sign up button text matches 'Sign up'
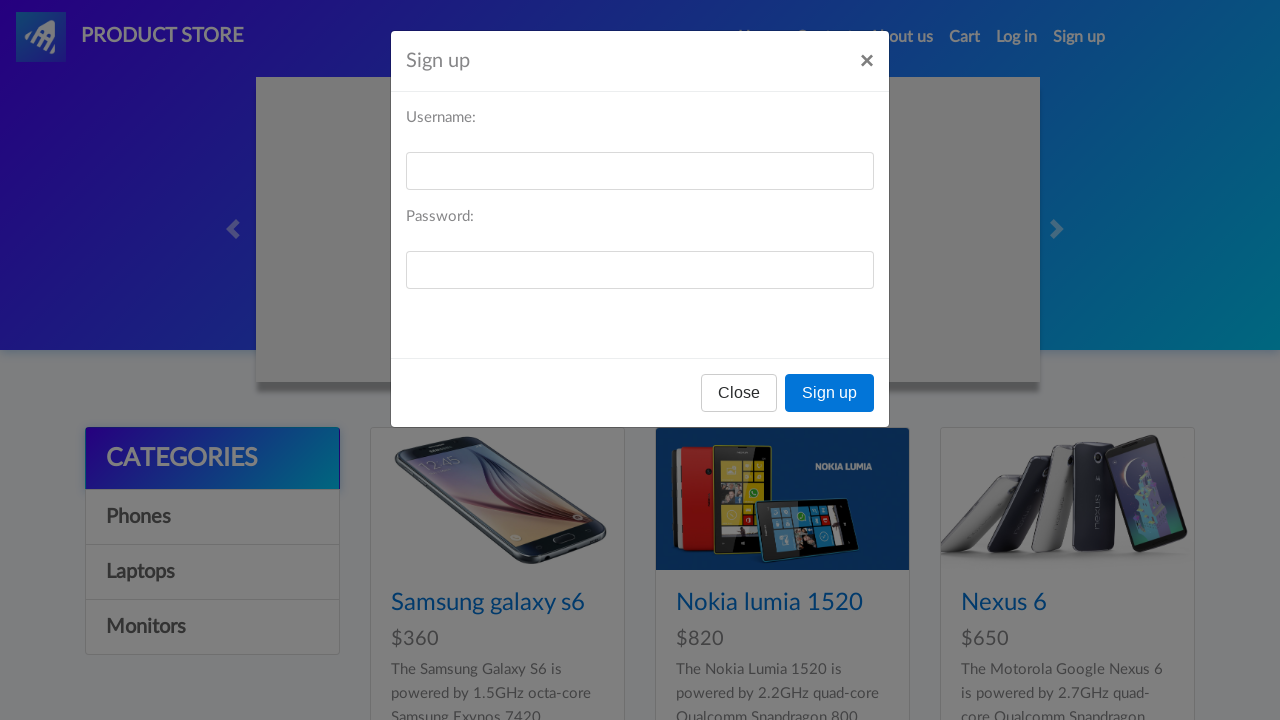

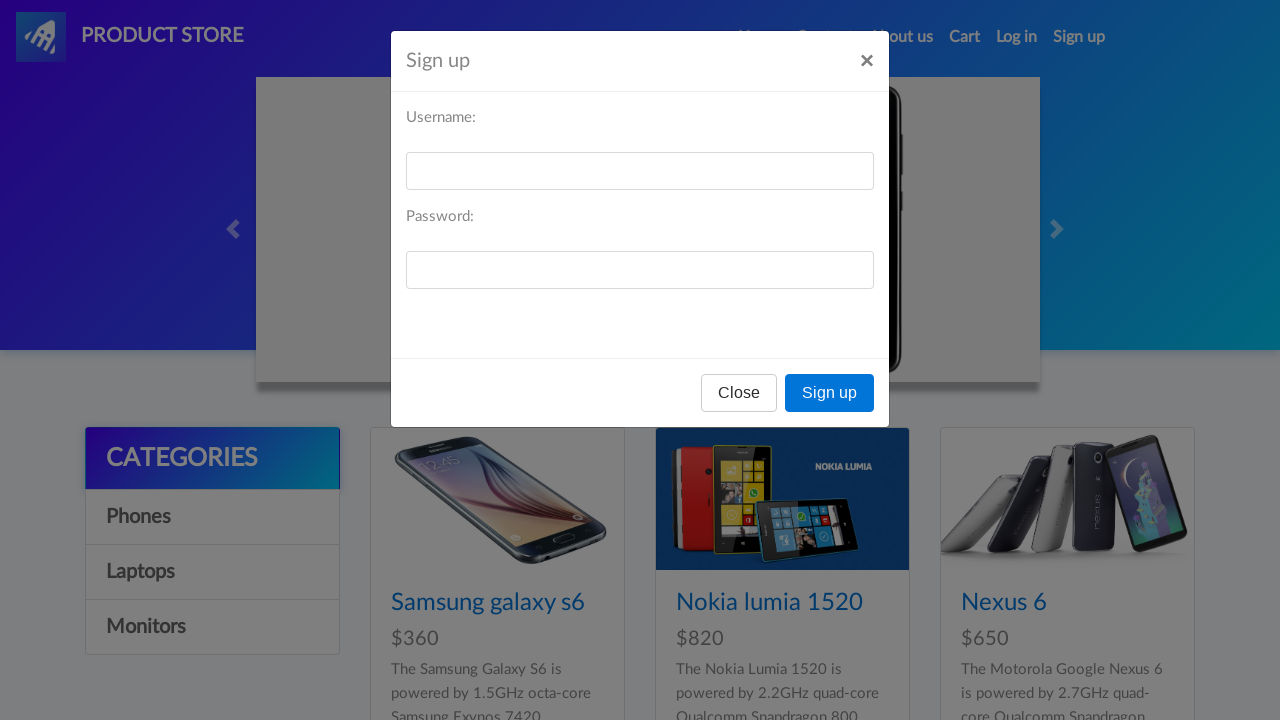